Tests checkbox interactions including checking if disabled, clicking basic checkbox, and tri-state checkbox

Starting URL: https://www.leafground.com/checkbox.xhtml

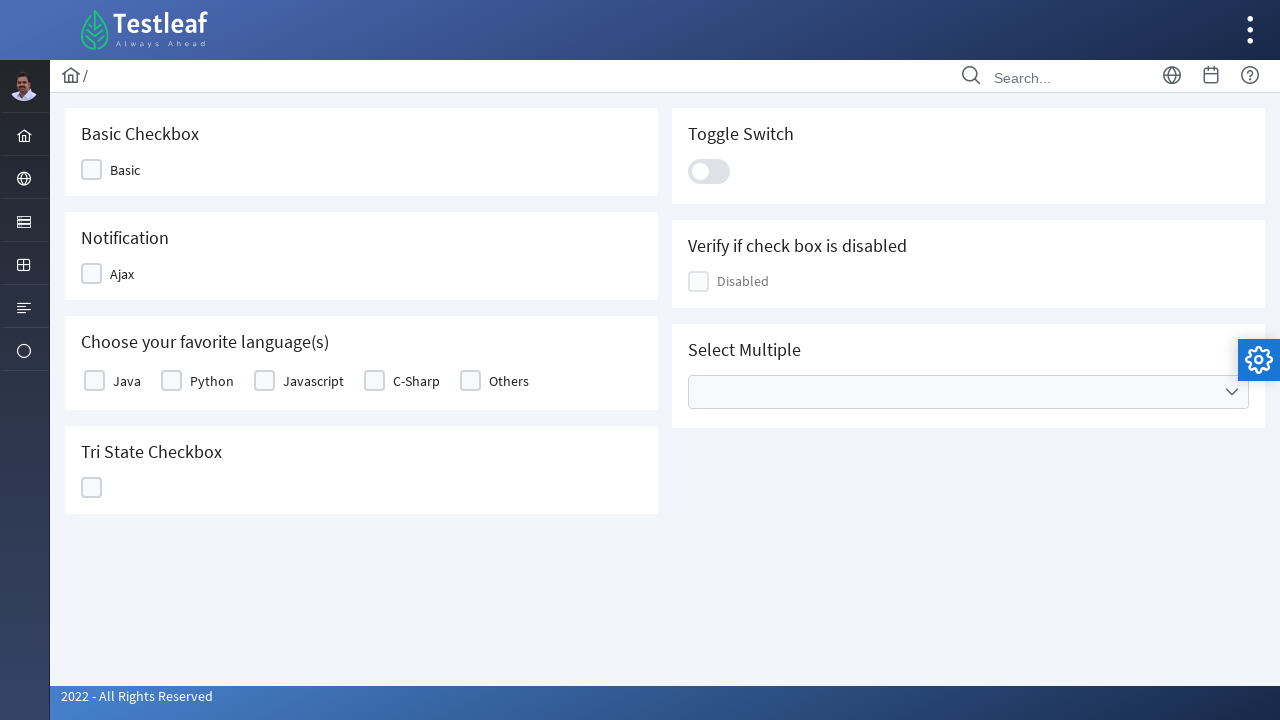

Located disabled checkbox element
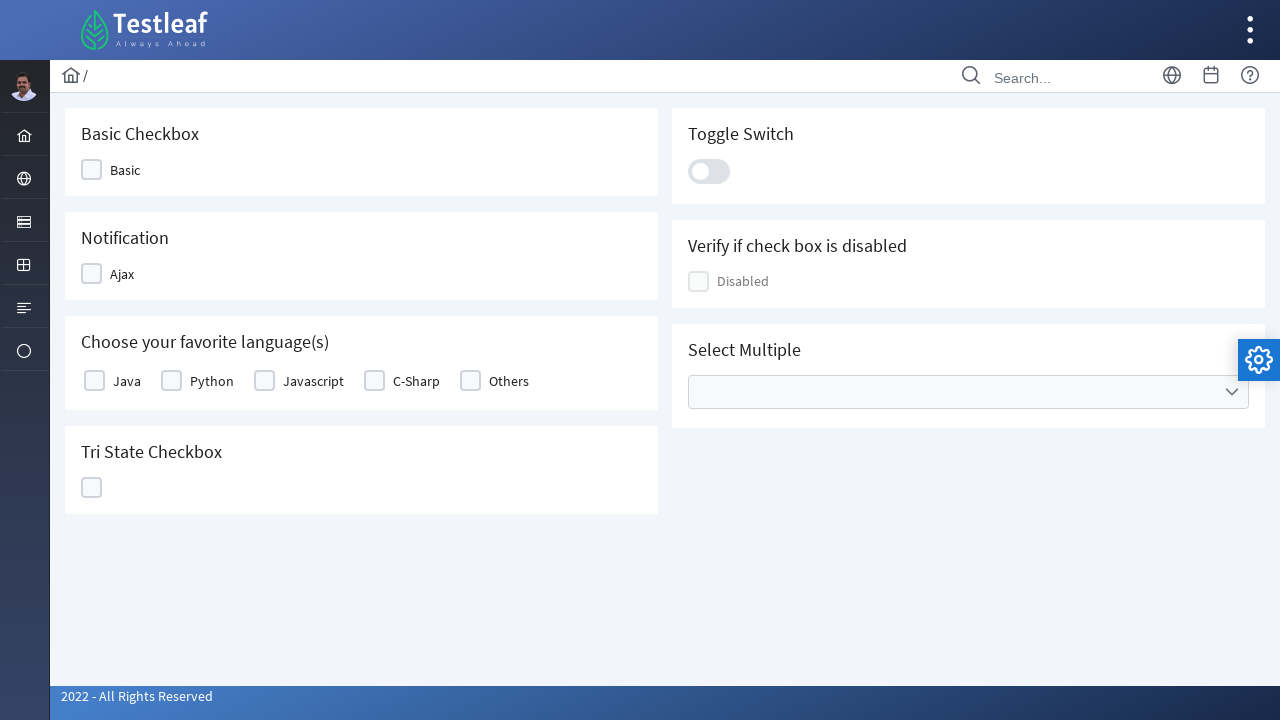

Checked if disabled checkbox is enabled: True
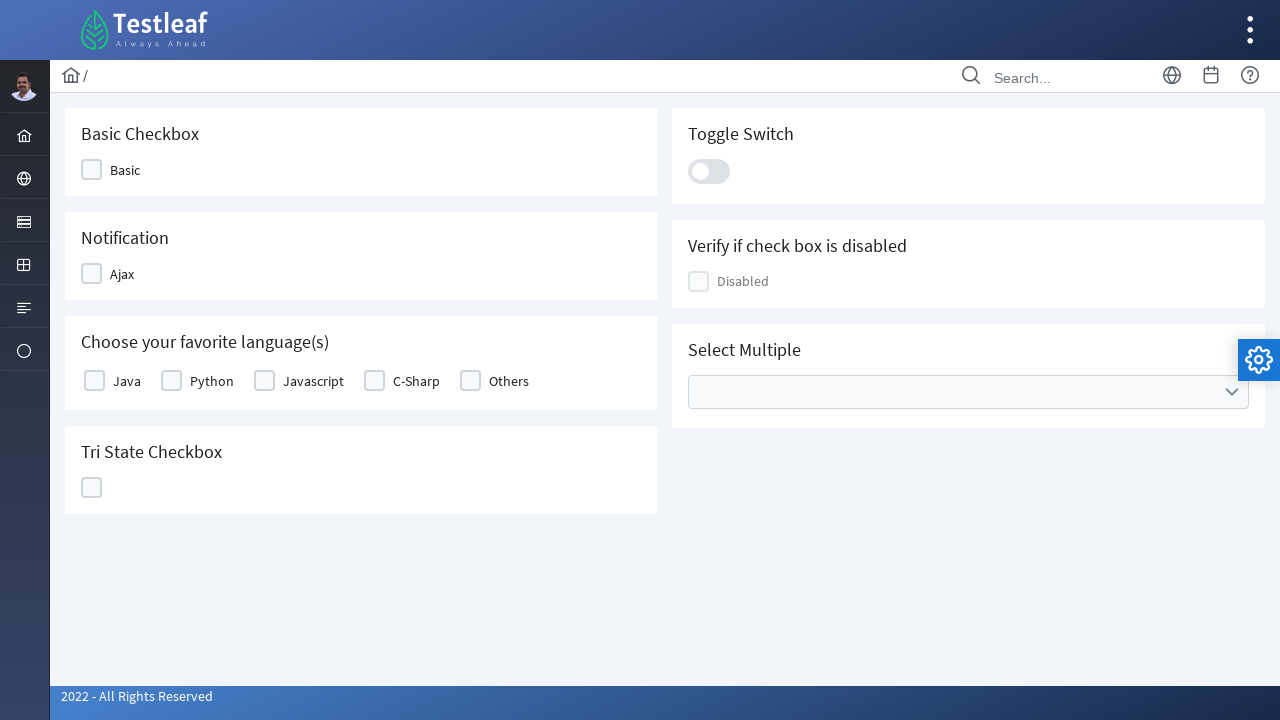

Clicked basic checkbox at (92, 170) on #j_idt87\:j_idt89 > div:nth-child(2)
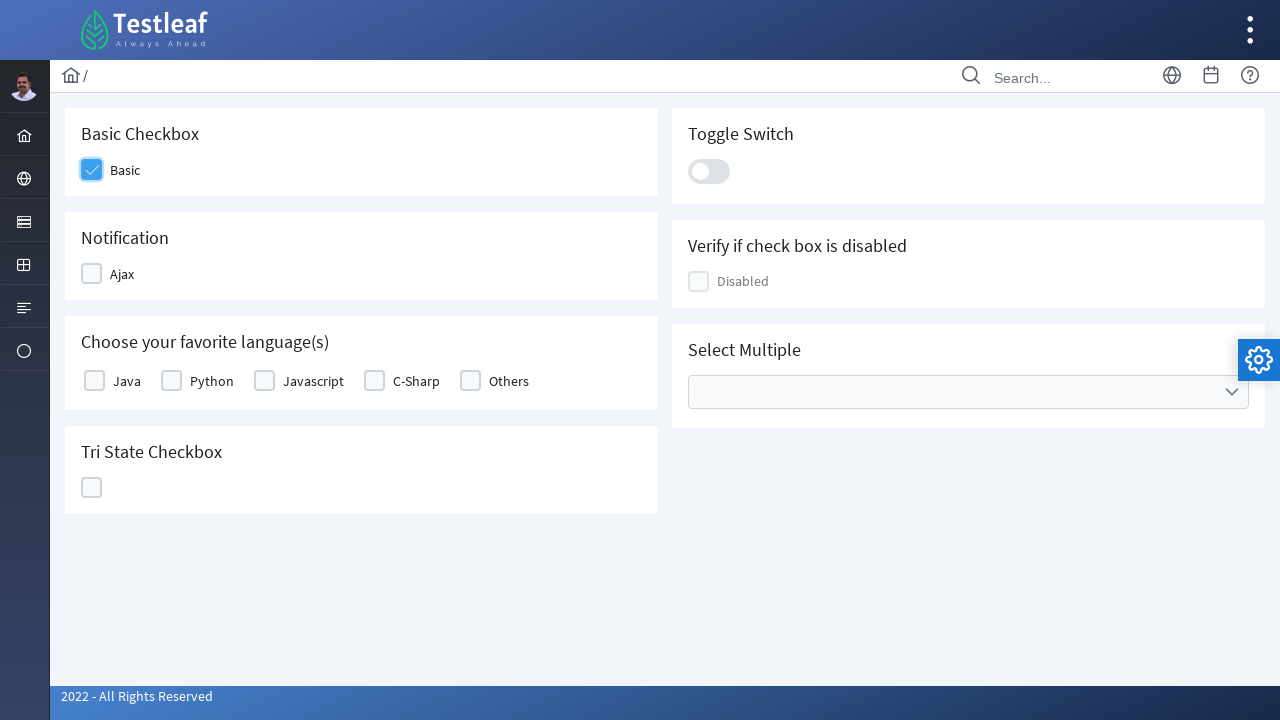

Clicked tri-state checkbox at (92, 488) on #j_idt87\:ajaxTriState > div:nth-child(2)
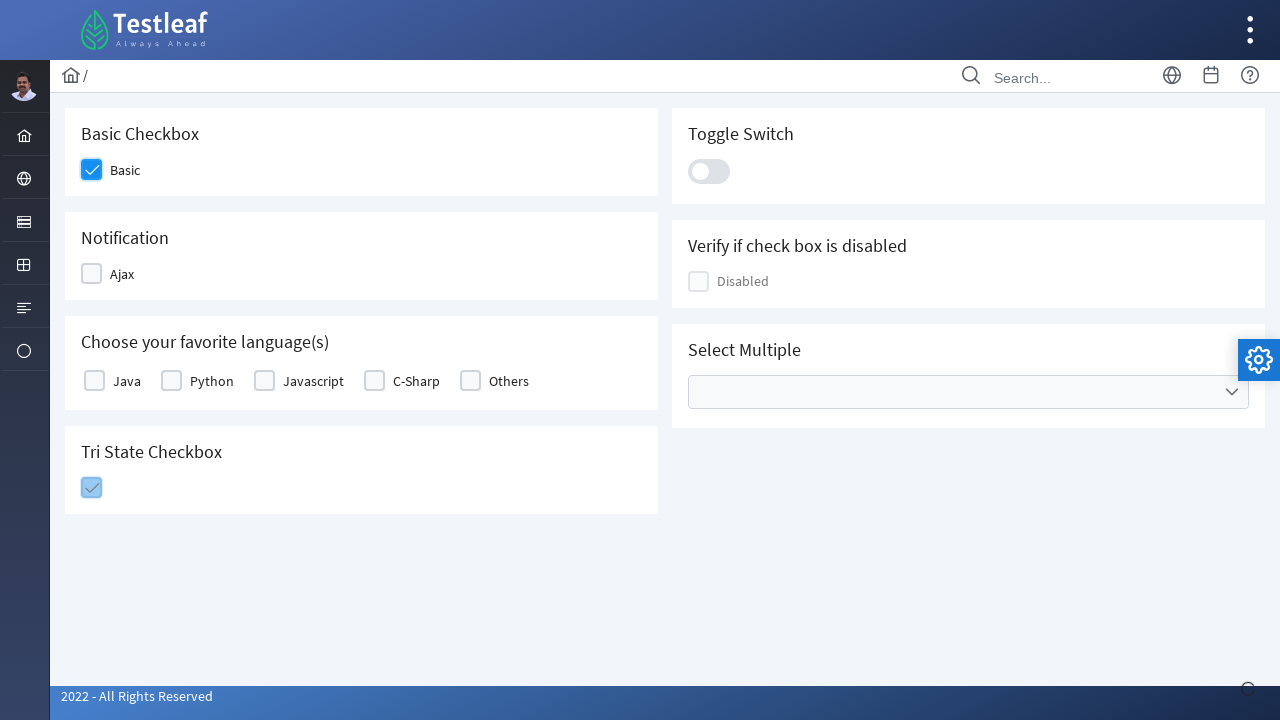

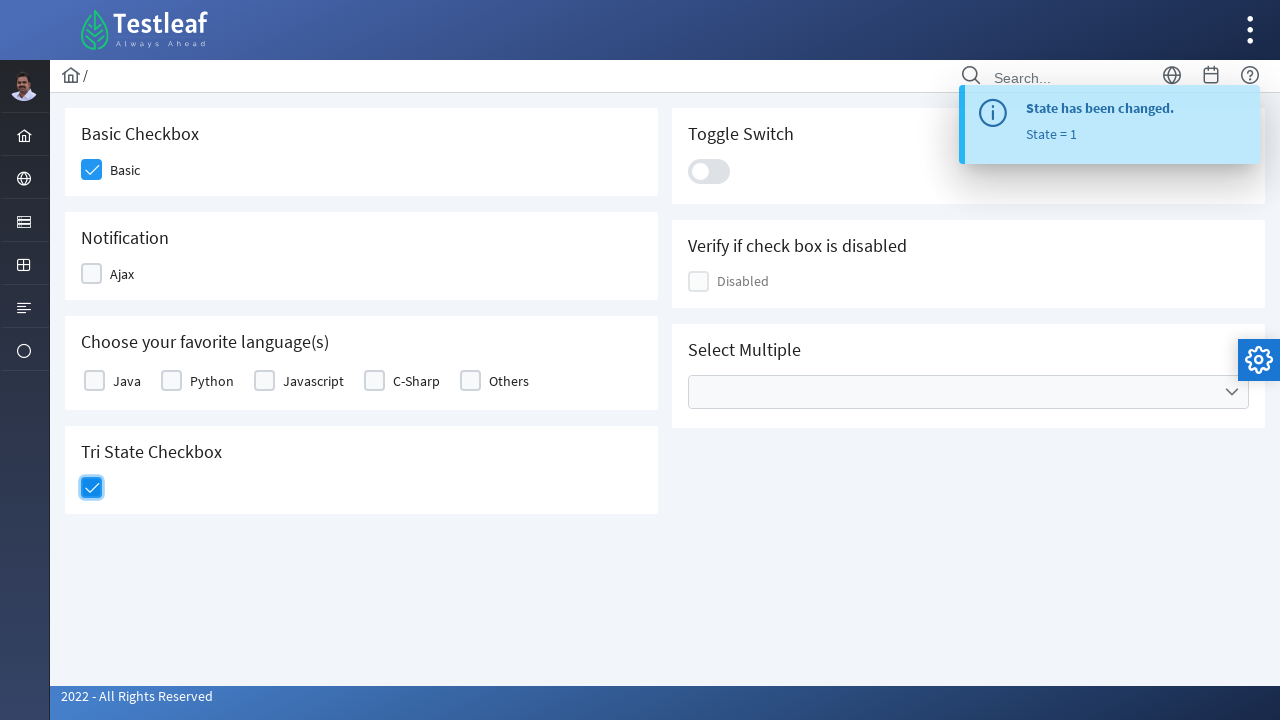